Tests right-click functionality and reset button interaction

Starting URL: https://skill-test.net/right-click-test

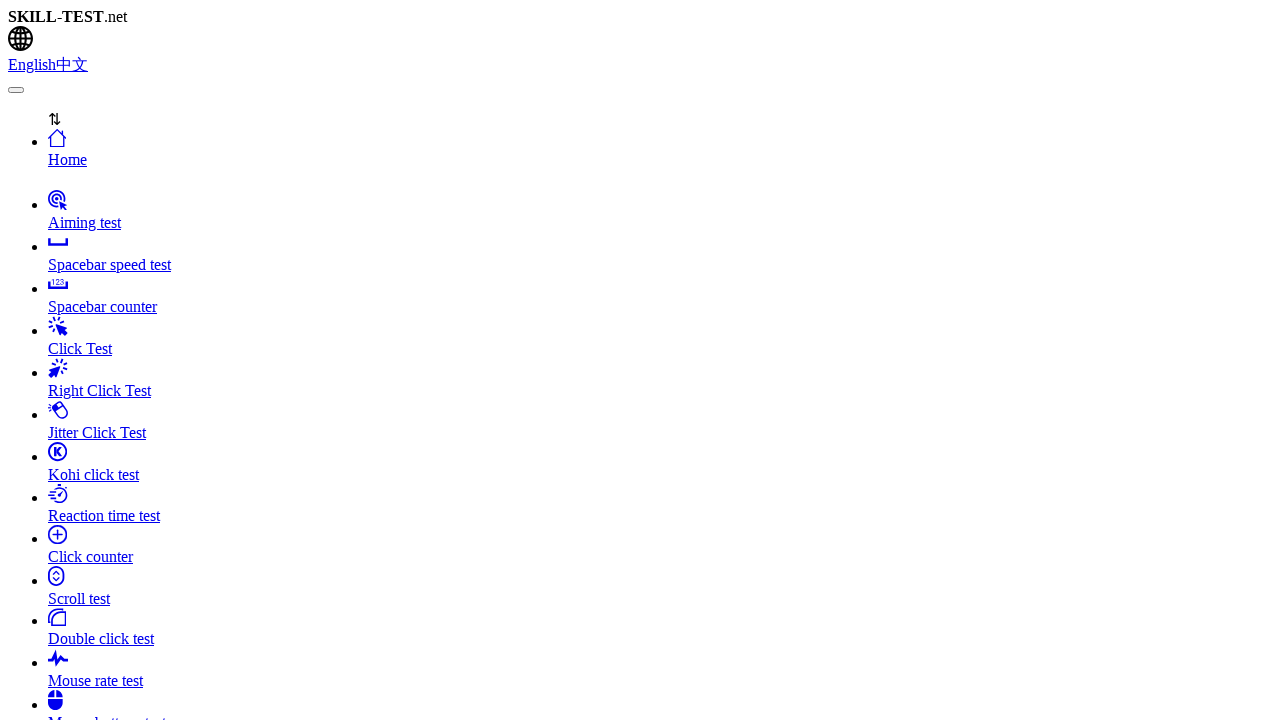

Right-clicked on the clicker element at (30, 360) on #clicker
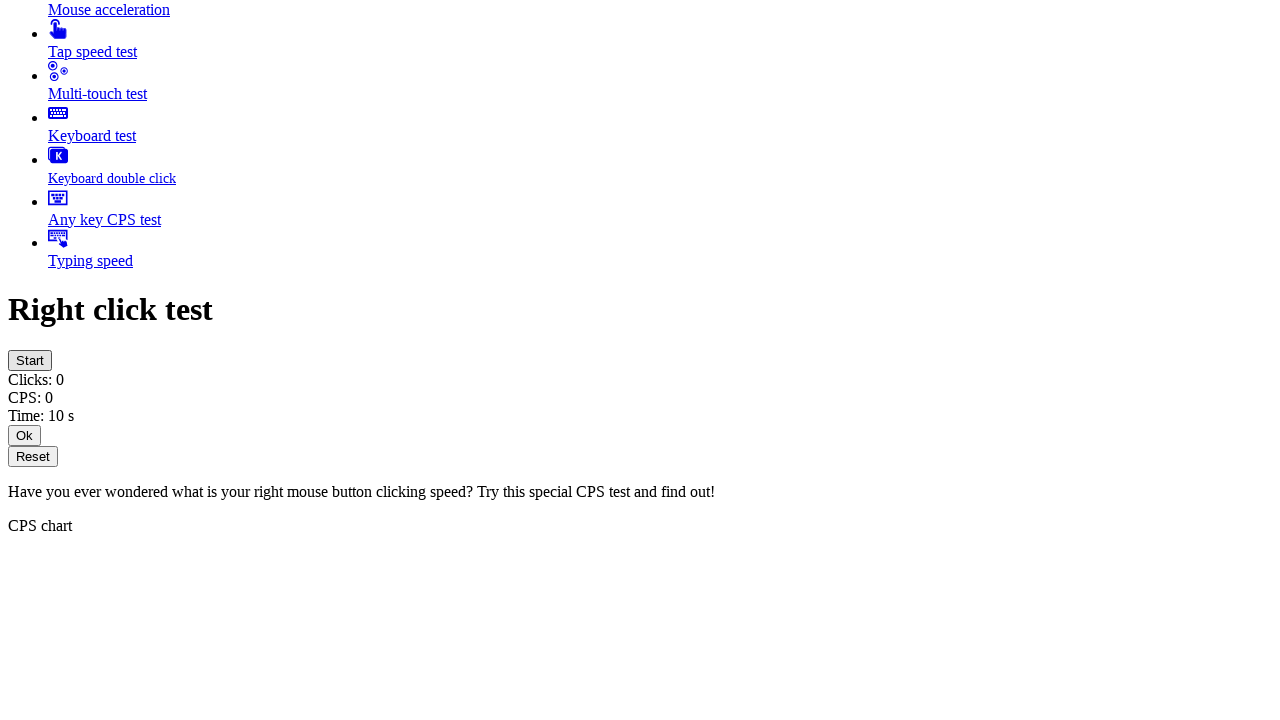

Waited 3 seconds for right-click context menu to appear
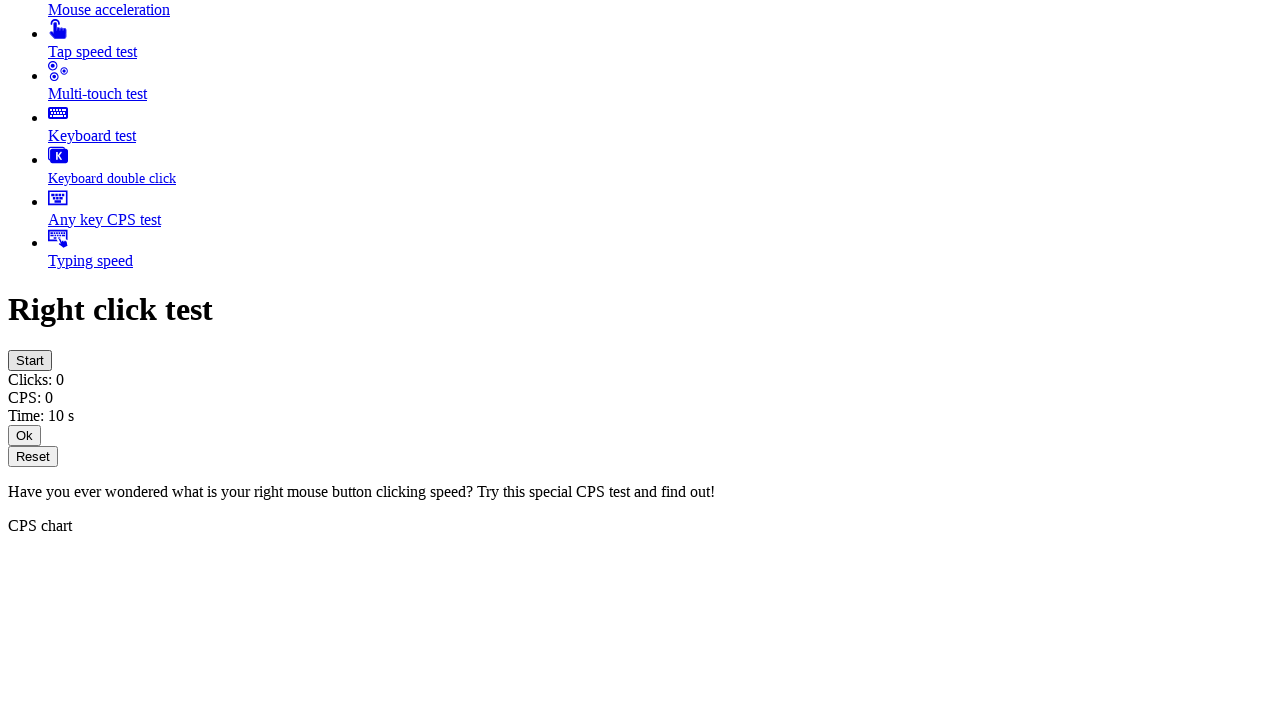

Clicked the reset button at (33, 456) on #reset
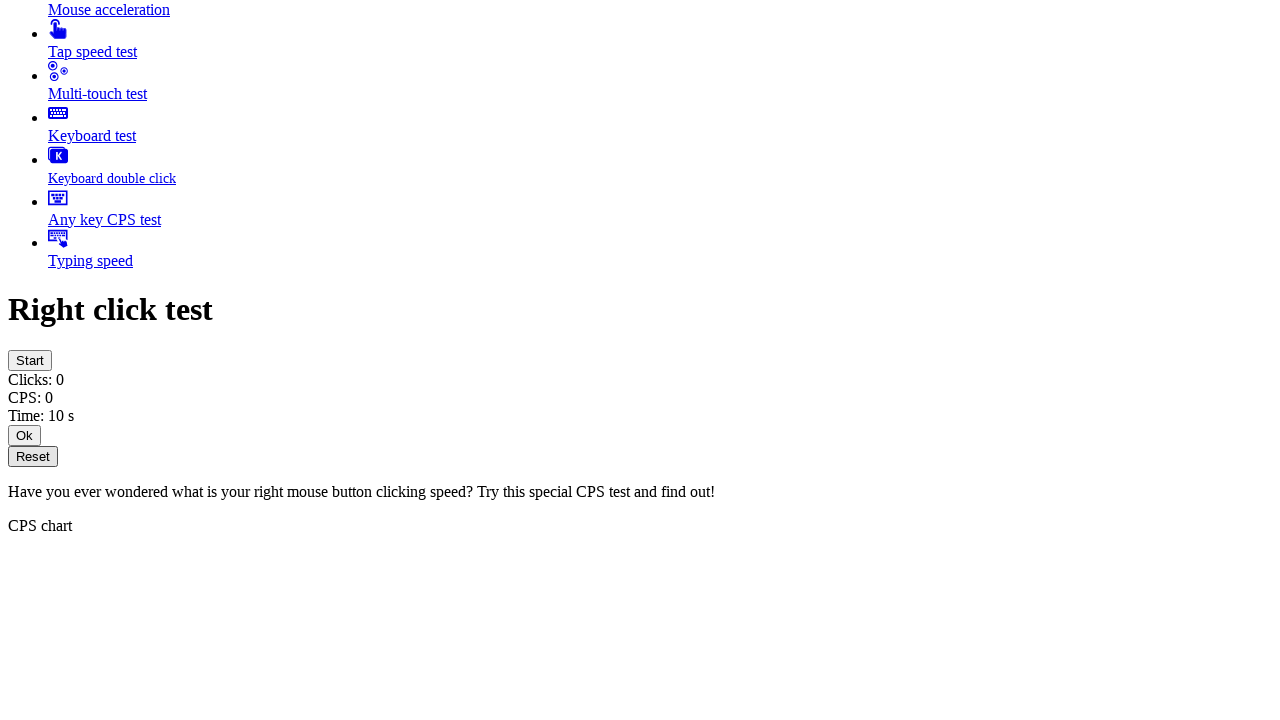

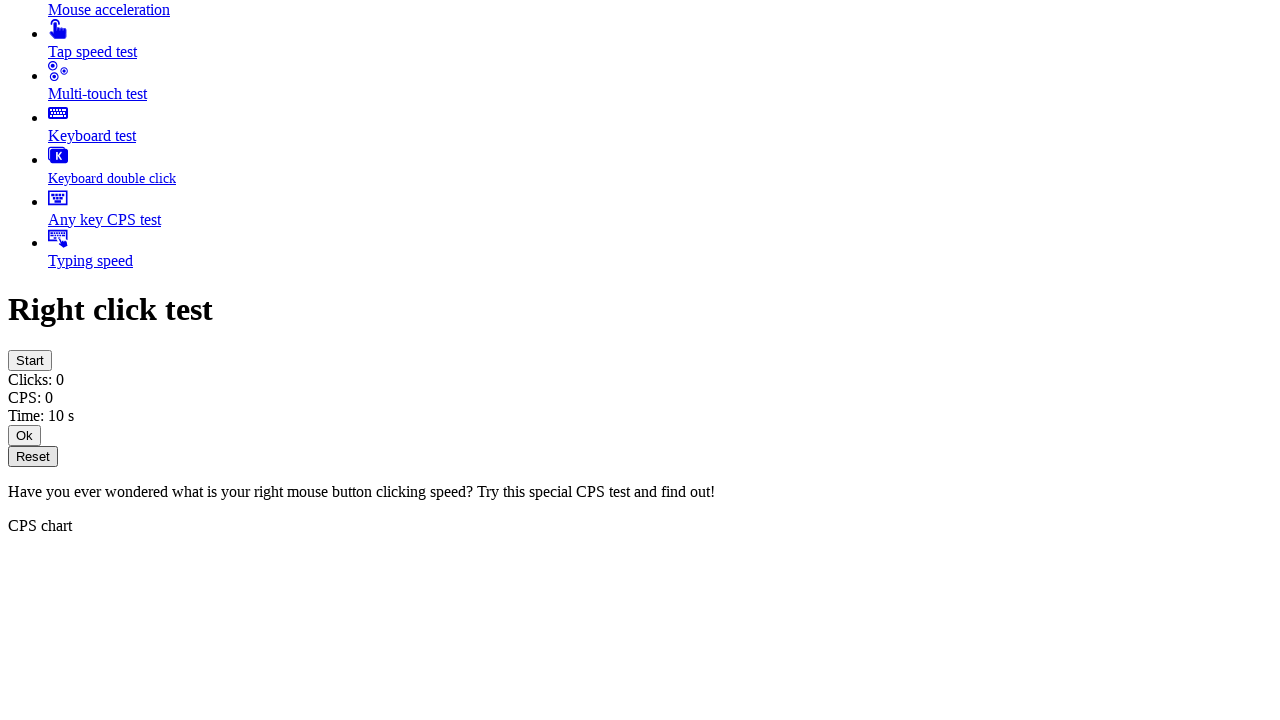